Tests calendar date picker with customized date selection, including validation for invalid dates like February 32

Starting URL: http://seleniumpractise.blogspot.com/2016/08/how-to-handle-calendar-in-selenium.html

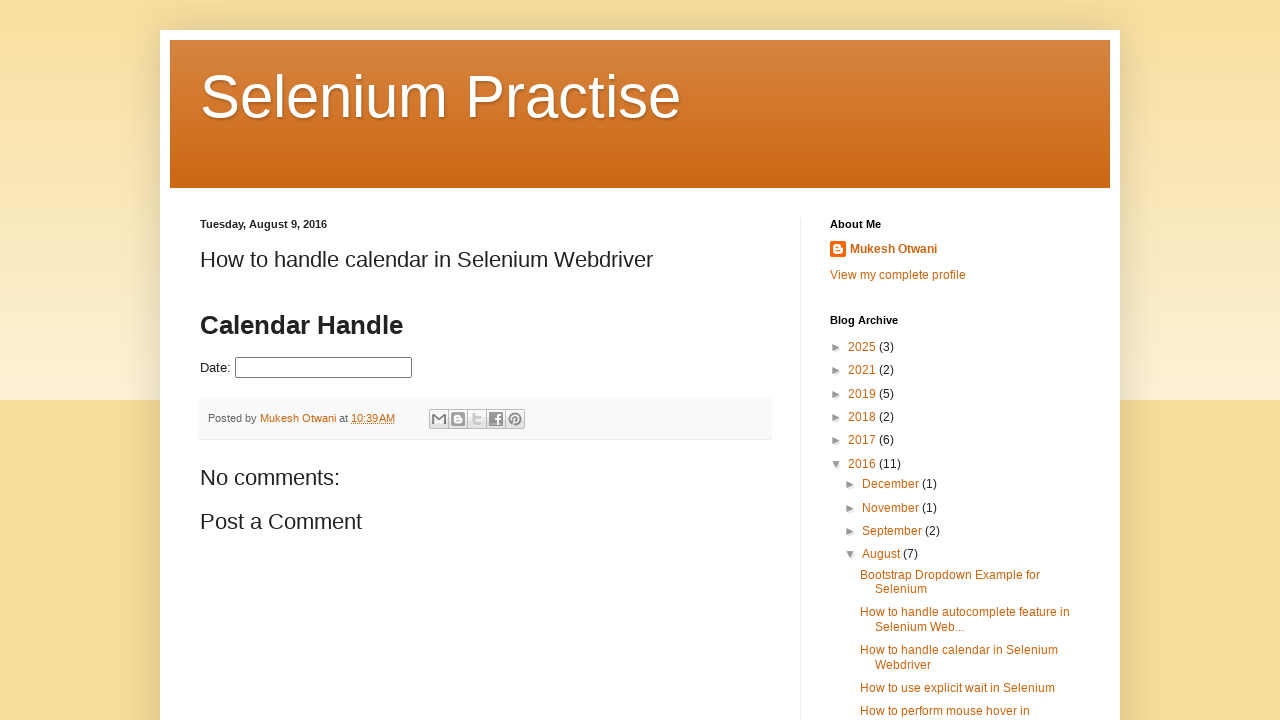

Clicked on date picker input to open calendar at (324, 368) on #datepicker
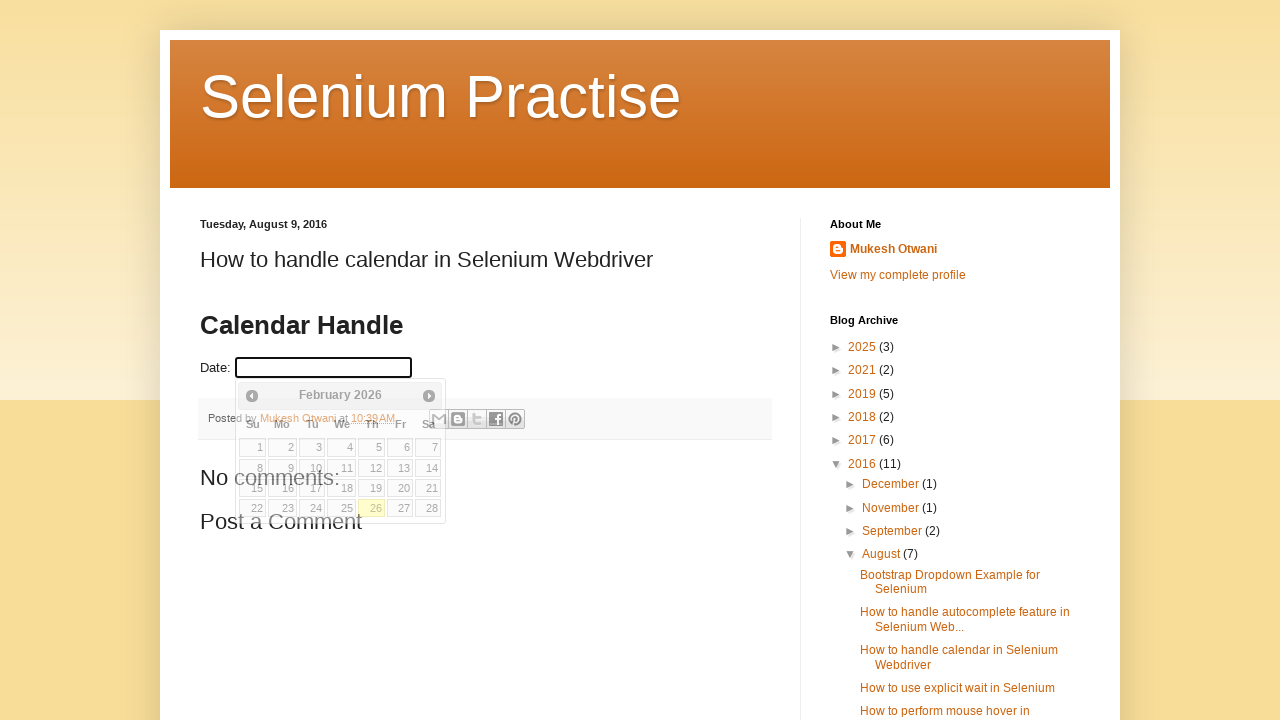

Calendar widget is now visible
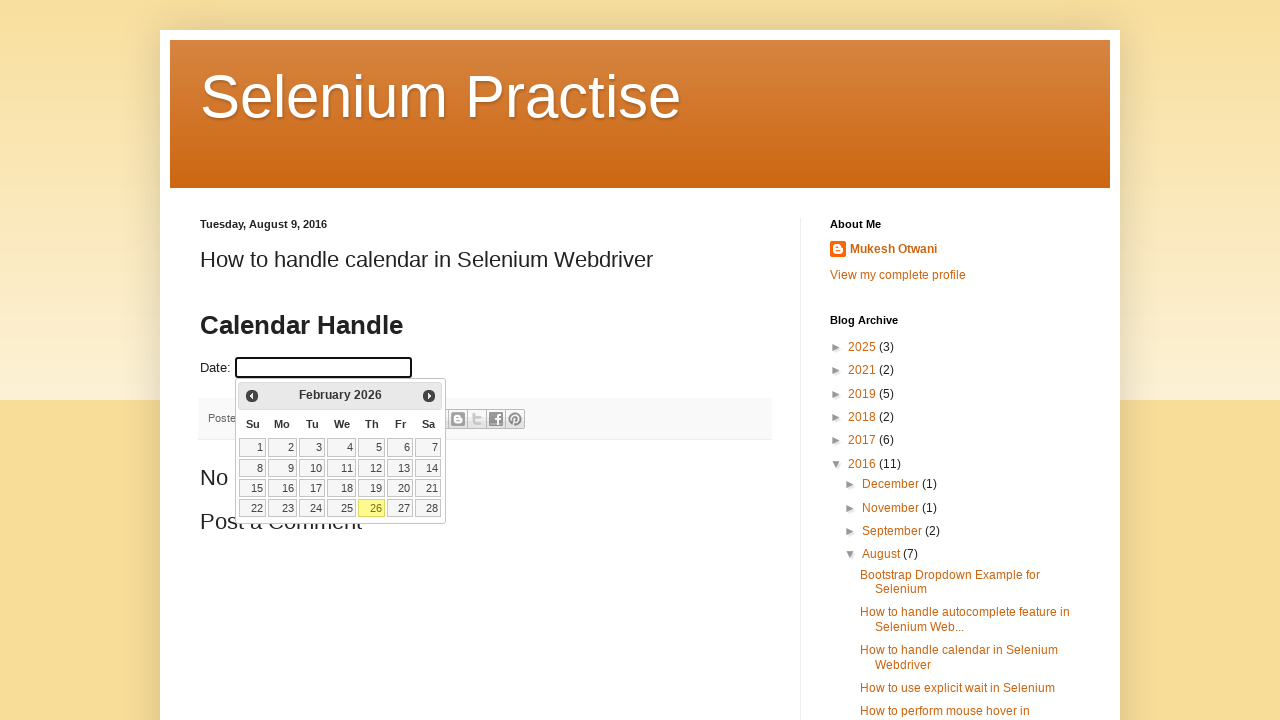

Validated that day 32 is invalid (exceeds 31)
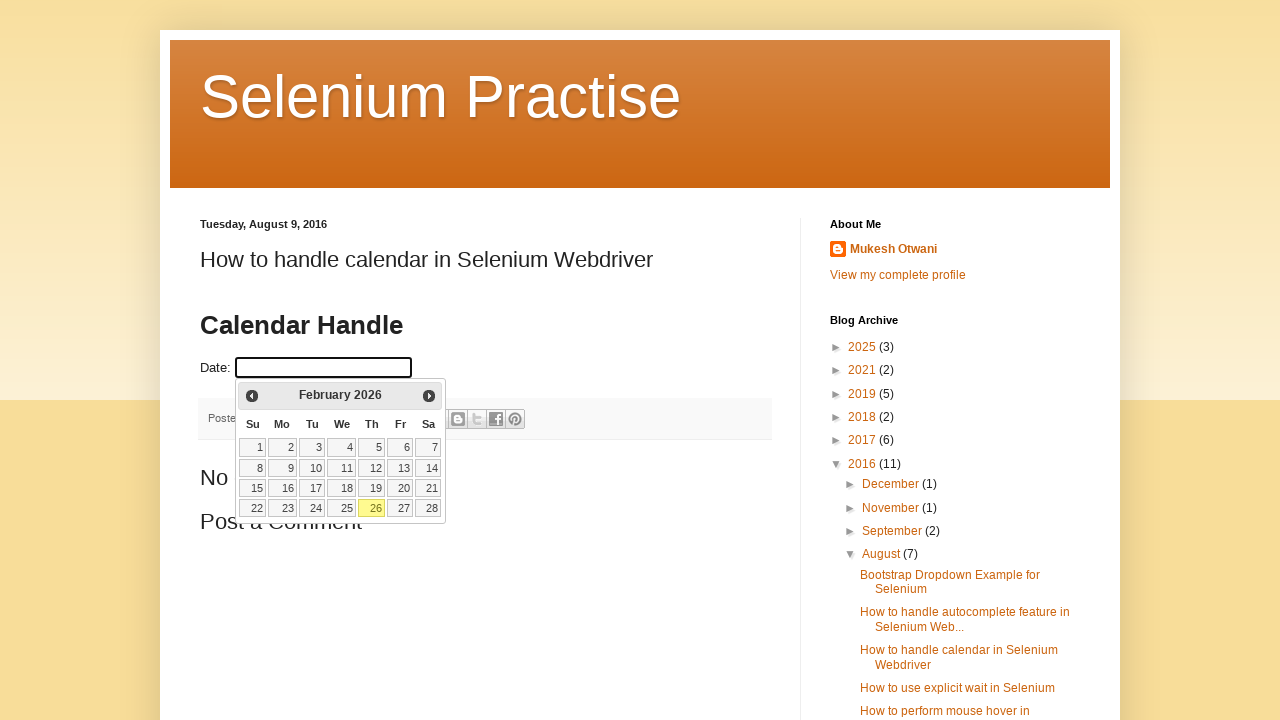

Reloaded page to start second date selection test
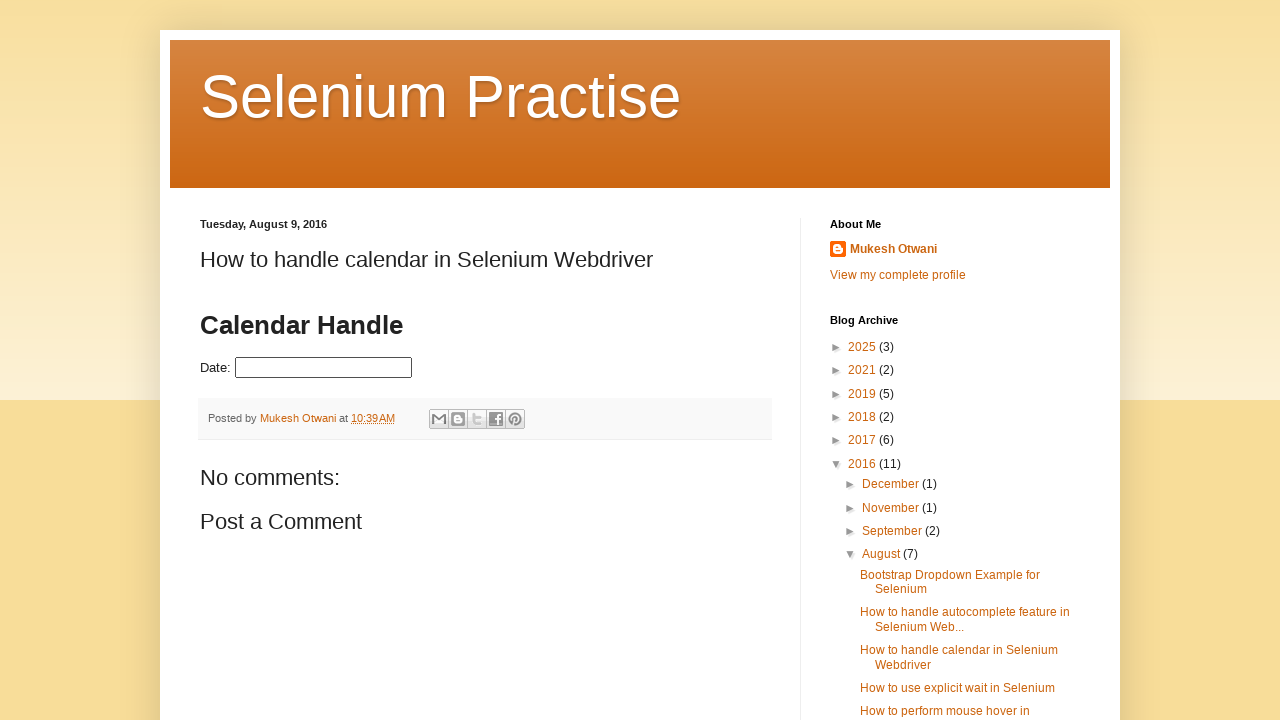

Clicked on date picker input to open calendar for second test at (324, 368) on #datepicker
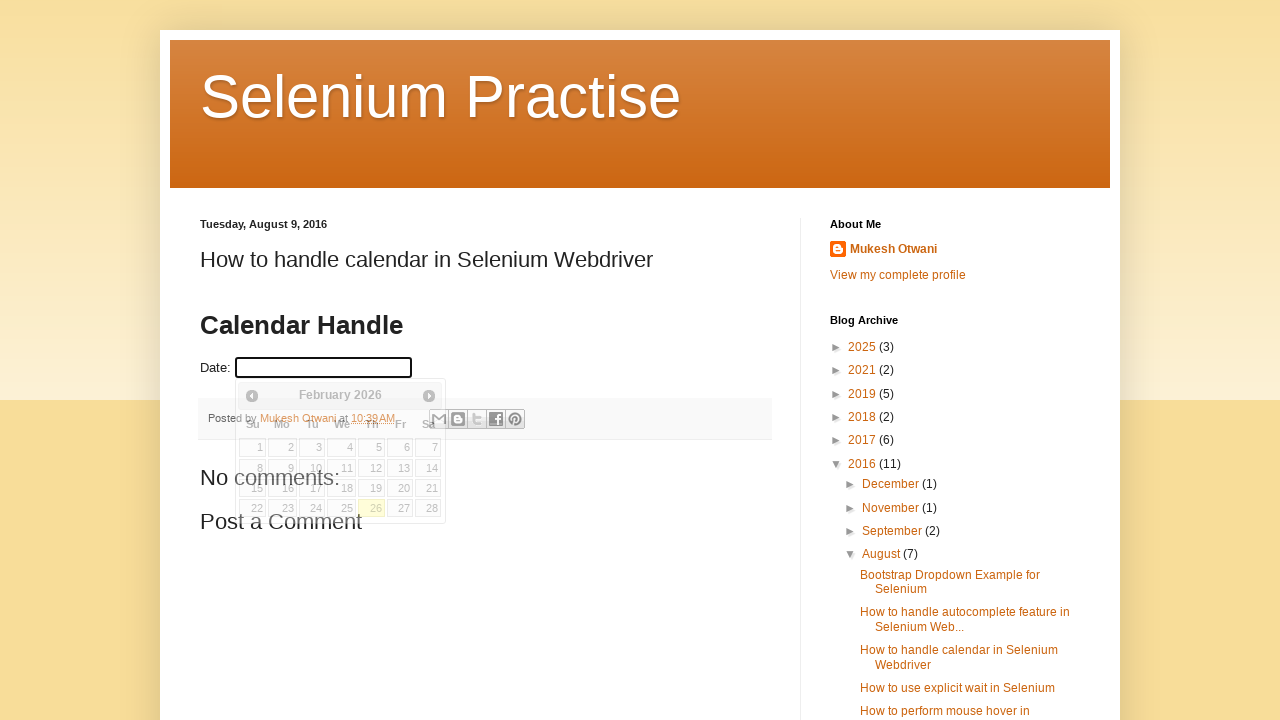

Calendar widget is now visible for second test
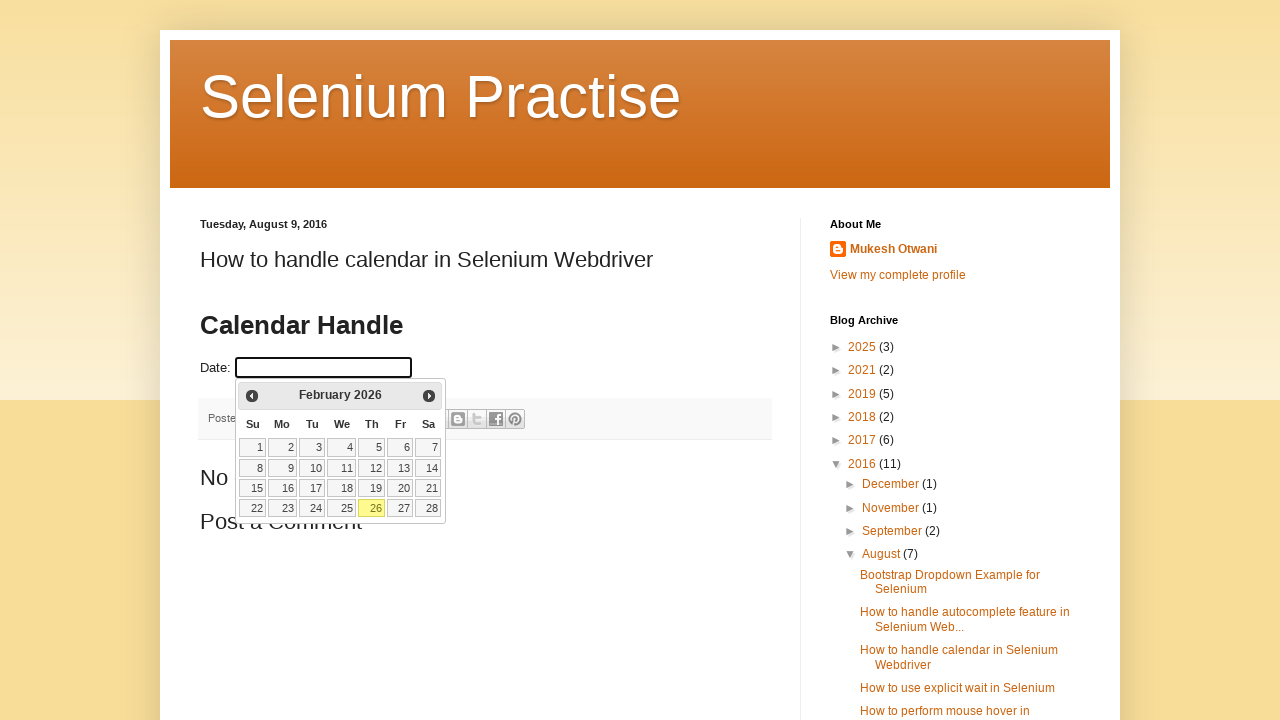

Validated that February 32 is invalid (exceeds 29 days)
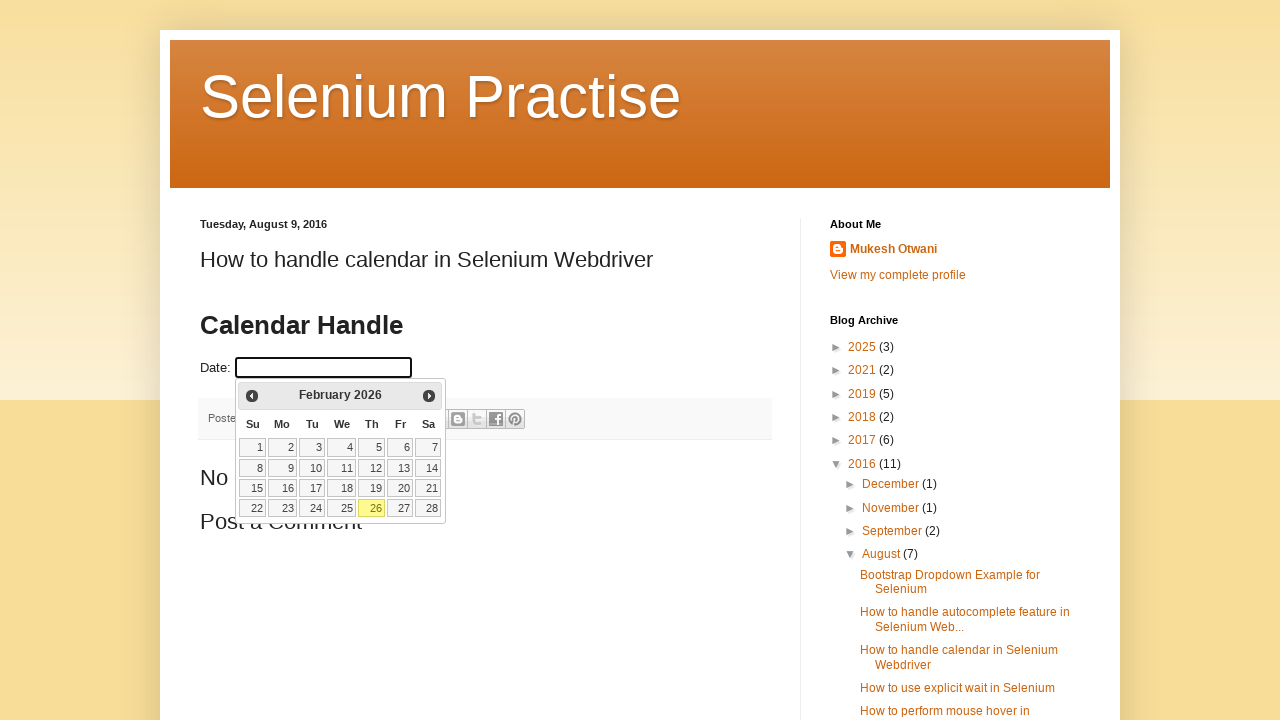

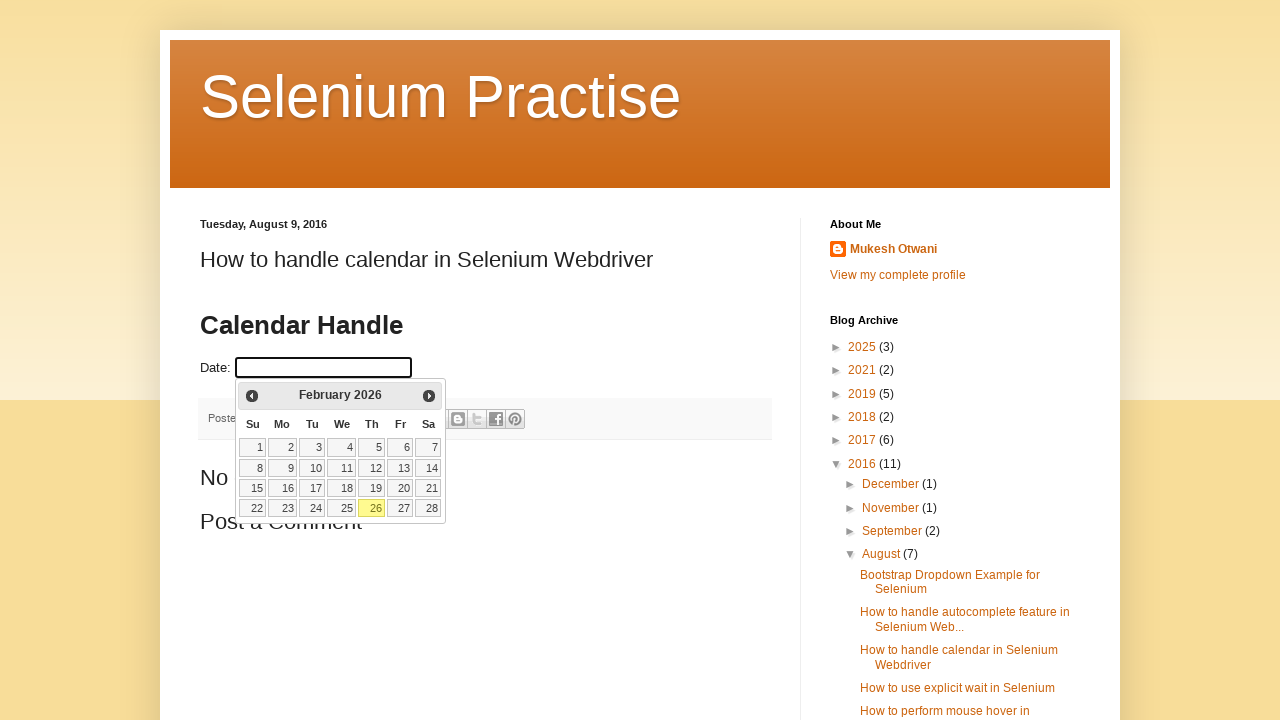